Tests downloading a file from an external website by clicking on a file link and verifying the downloaded file name

Starting URL: https://the-internet.herokuapp.com/download

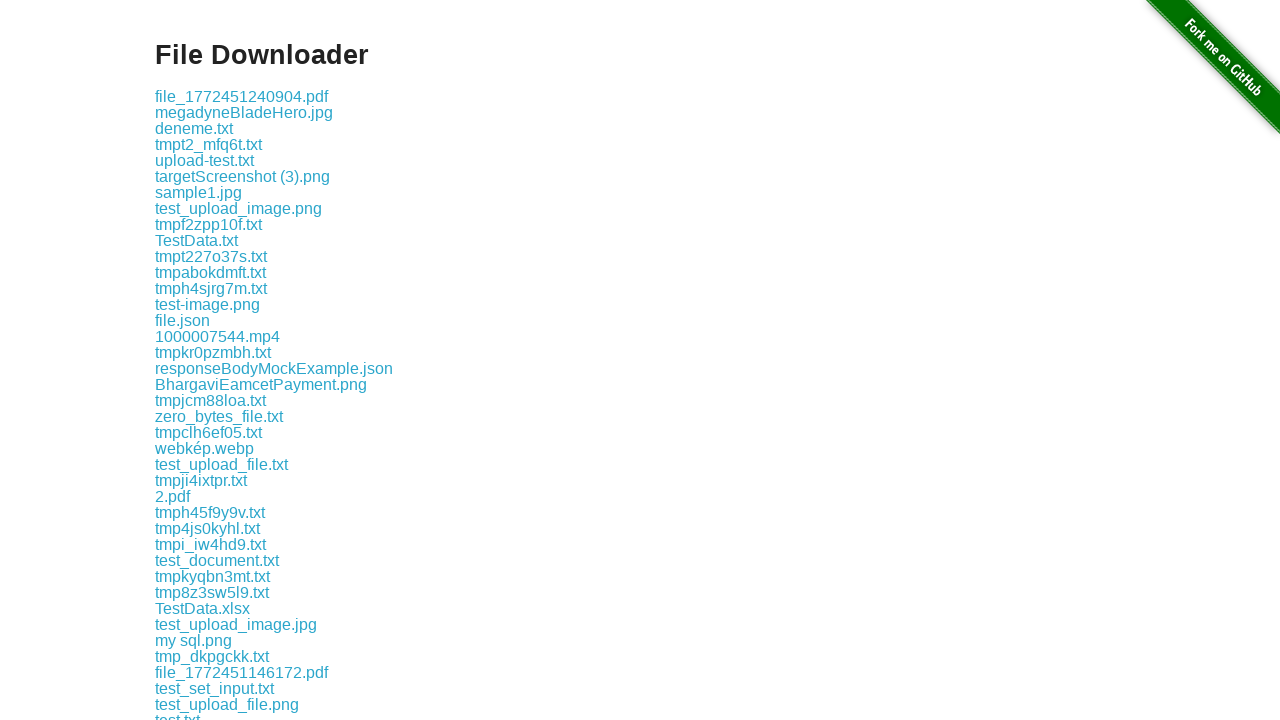

Clicked on file link 'some-file.txt' to initiate download at (198, 360) on a:text('some-file.txt')
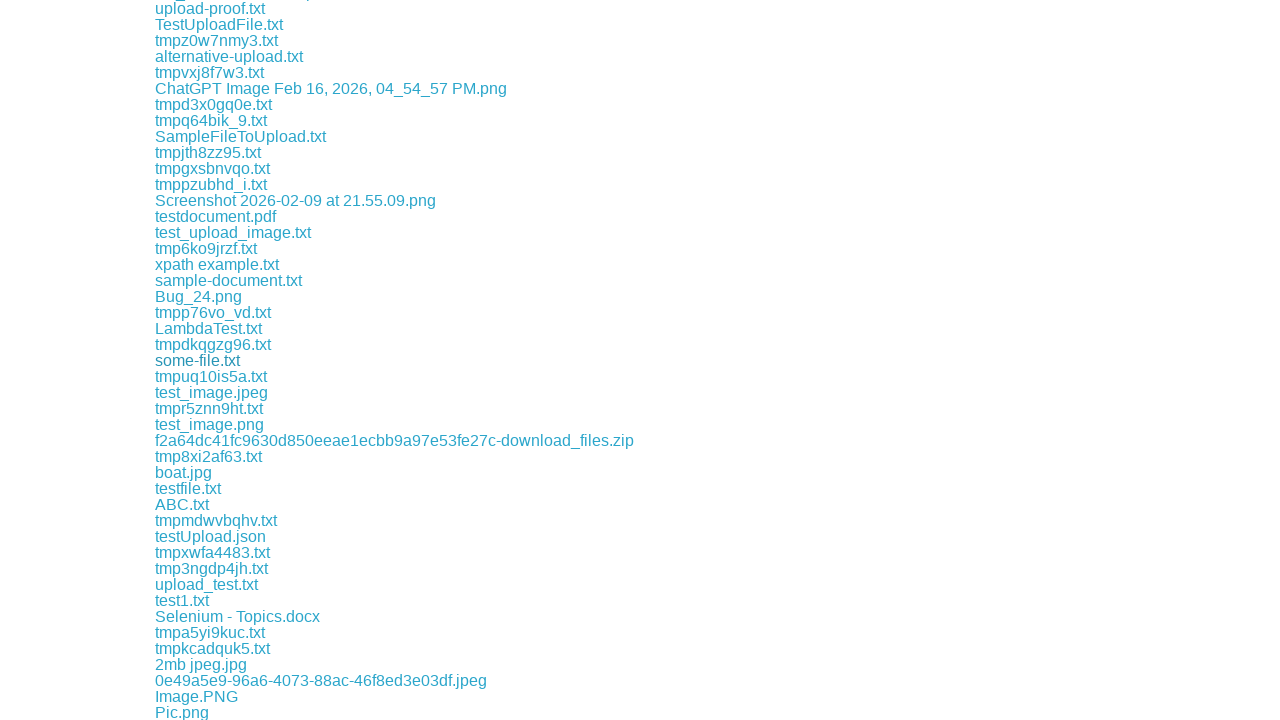

File download completed and download object retrieved
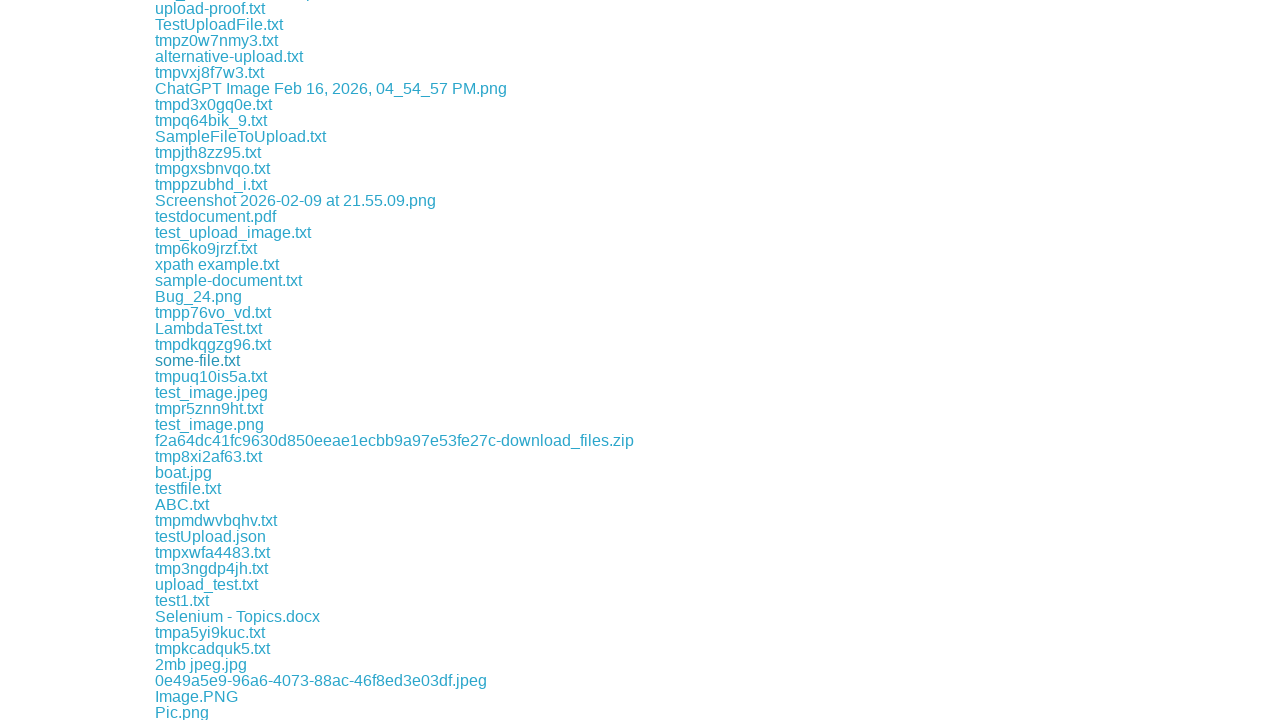

Verified downloaded file name is 'some-file.txt'
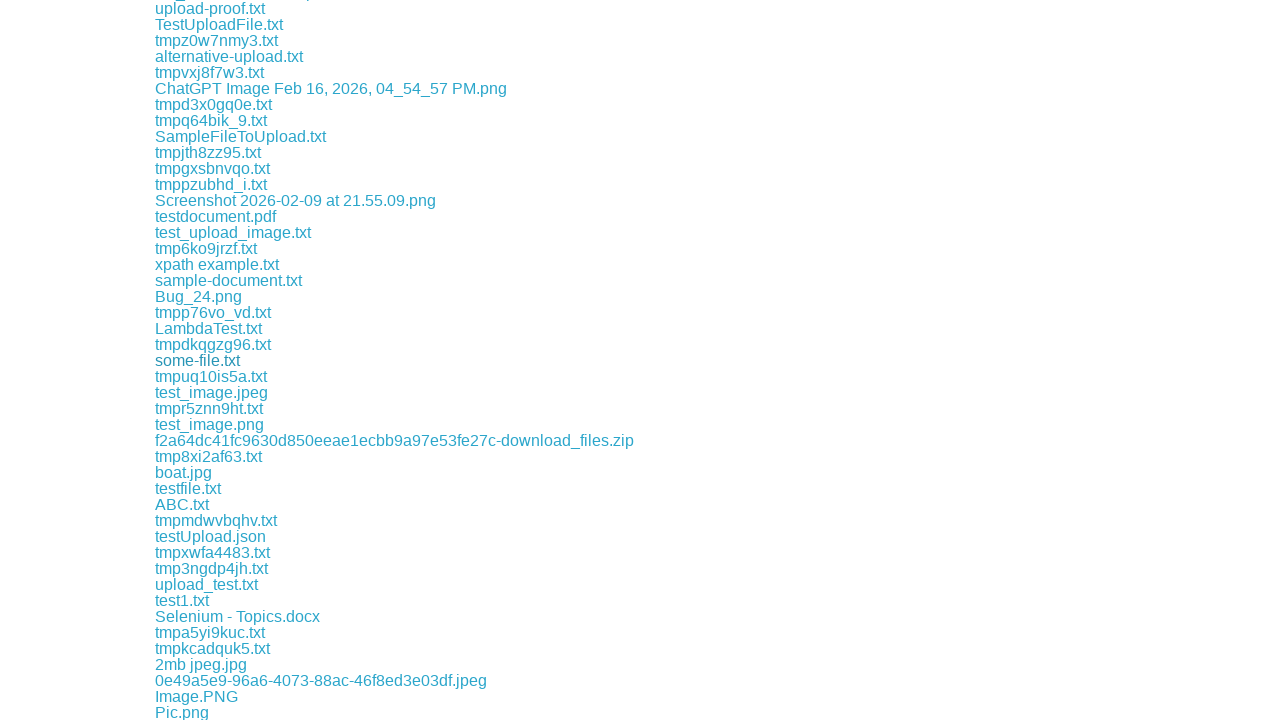

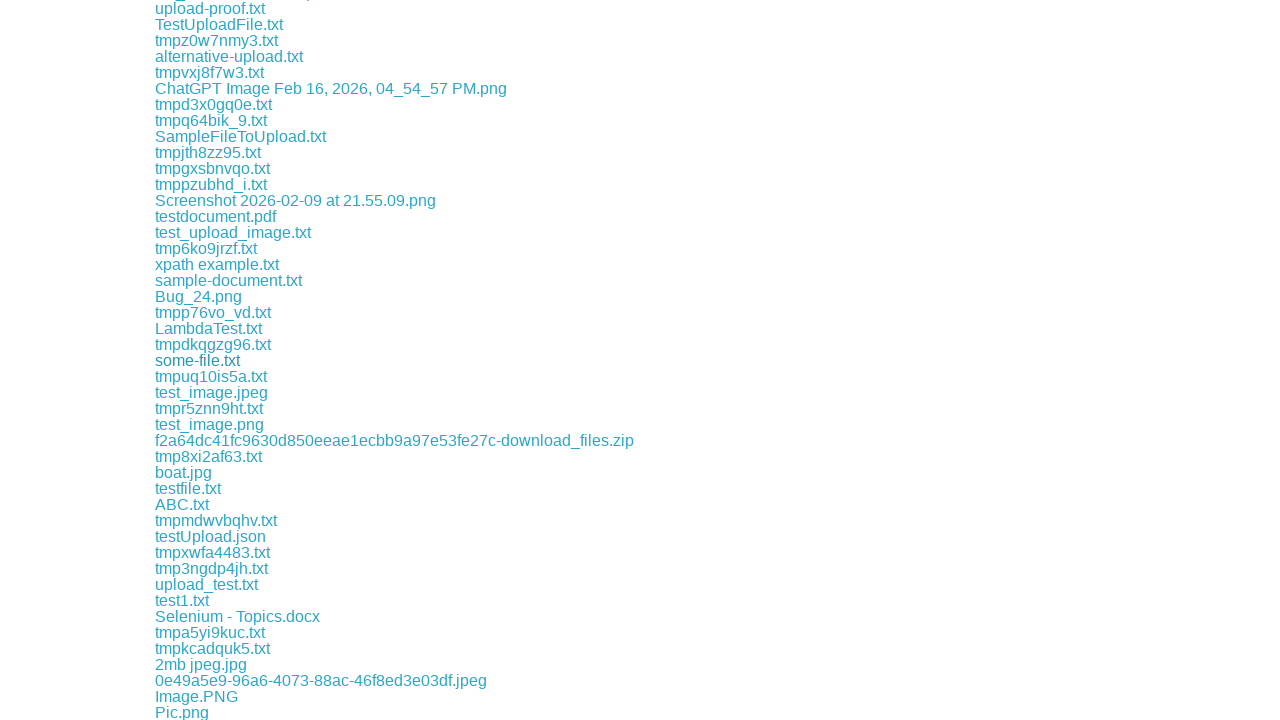